Tests dismissing a JavaScript confirm dialog by clicking the second button, dismissing the alert, and verifying the result message does not contain "successfuly"

Starting URL: https://the-internet.herokuapp.com/javascript_alerts

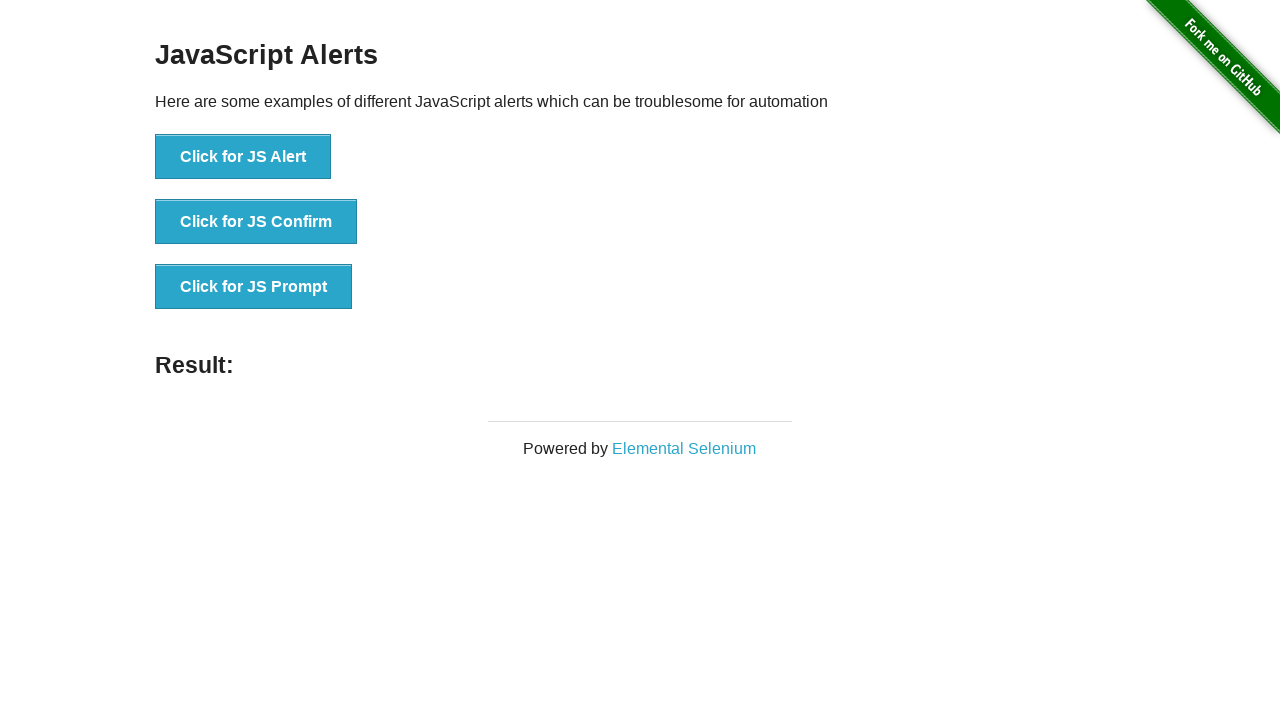

Set up dialog handler to dismiss the confirm dialog
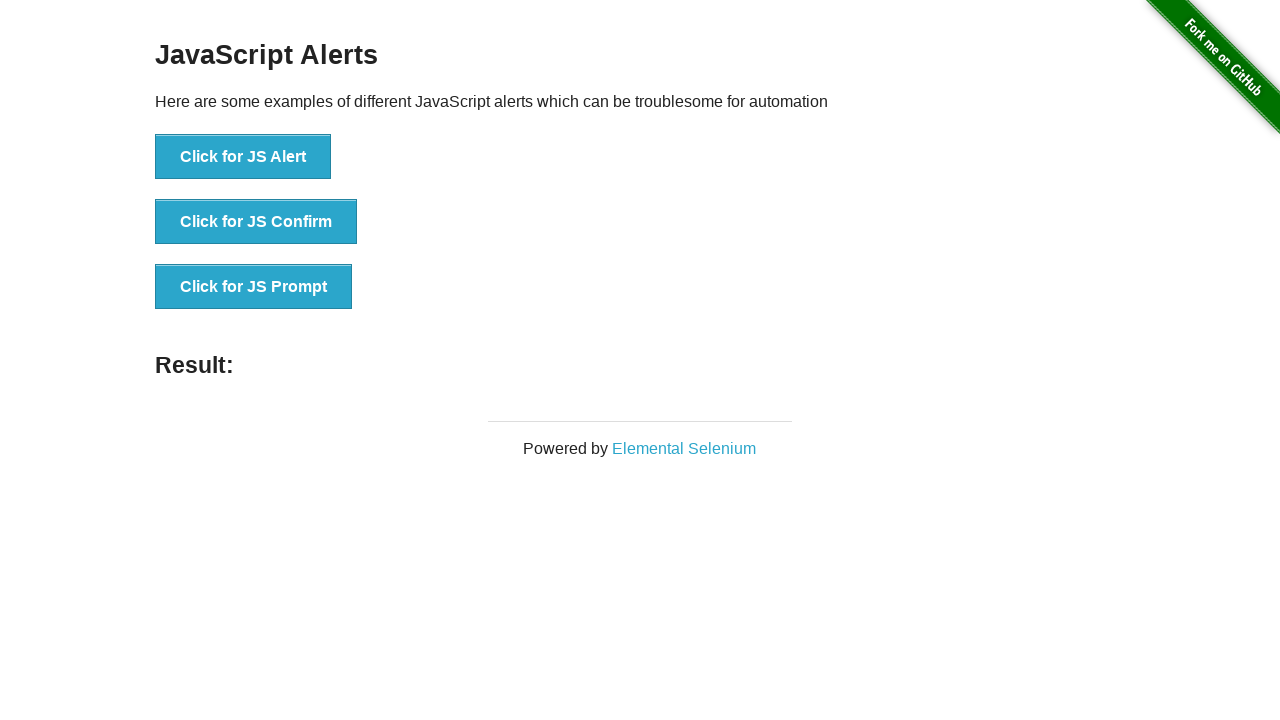

Clicked 'Click for JS Confirm' button to trigger confirm dialog at (256, 222) on xpath=//button[text()='Click for JS Confirm']
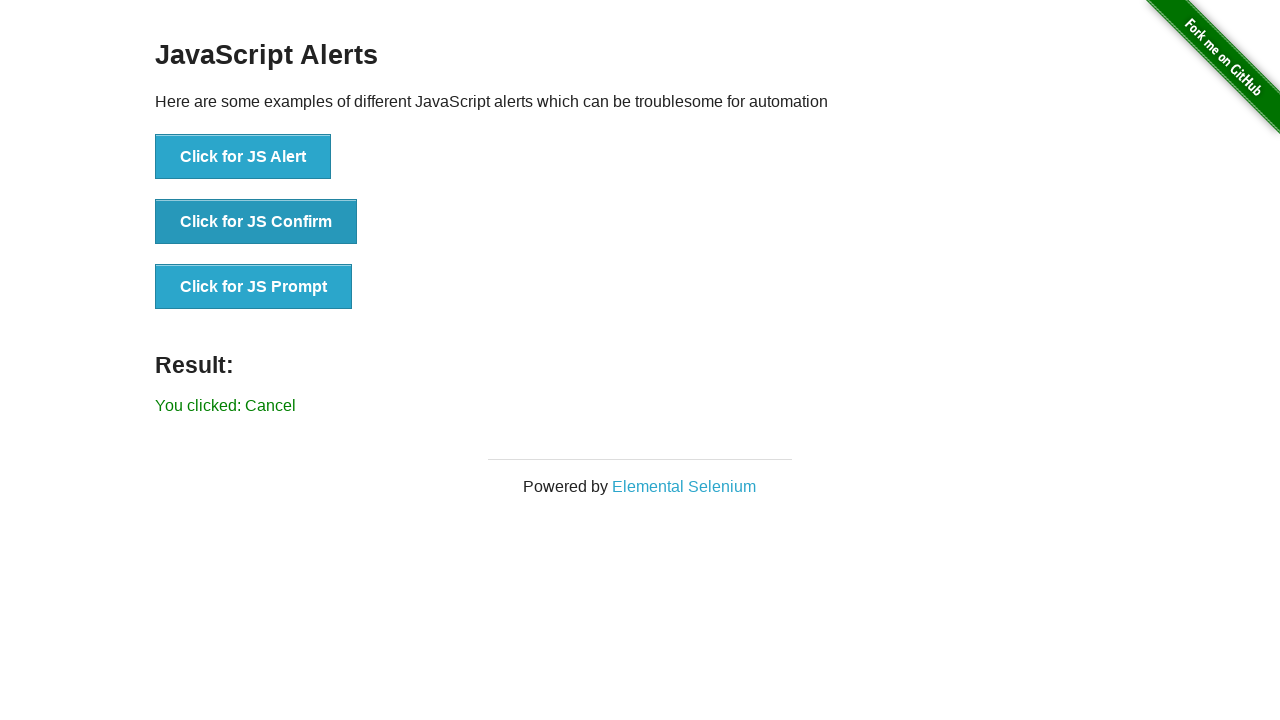

Waited for result message to appear
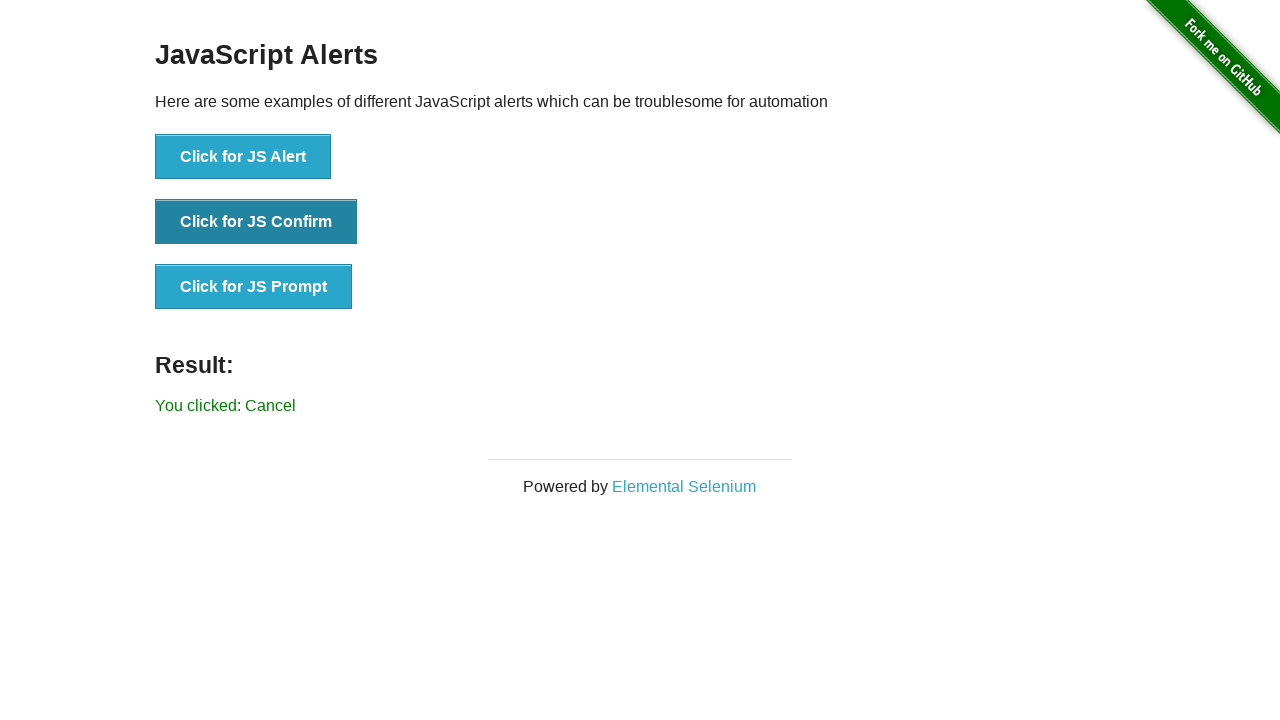

Retrieved result message text content
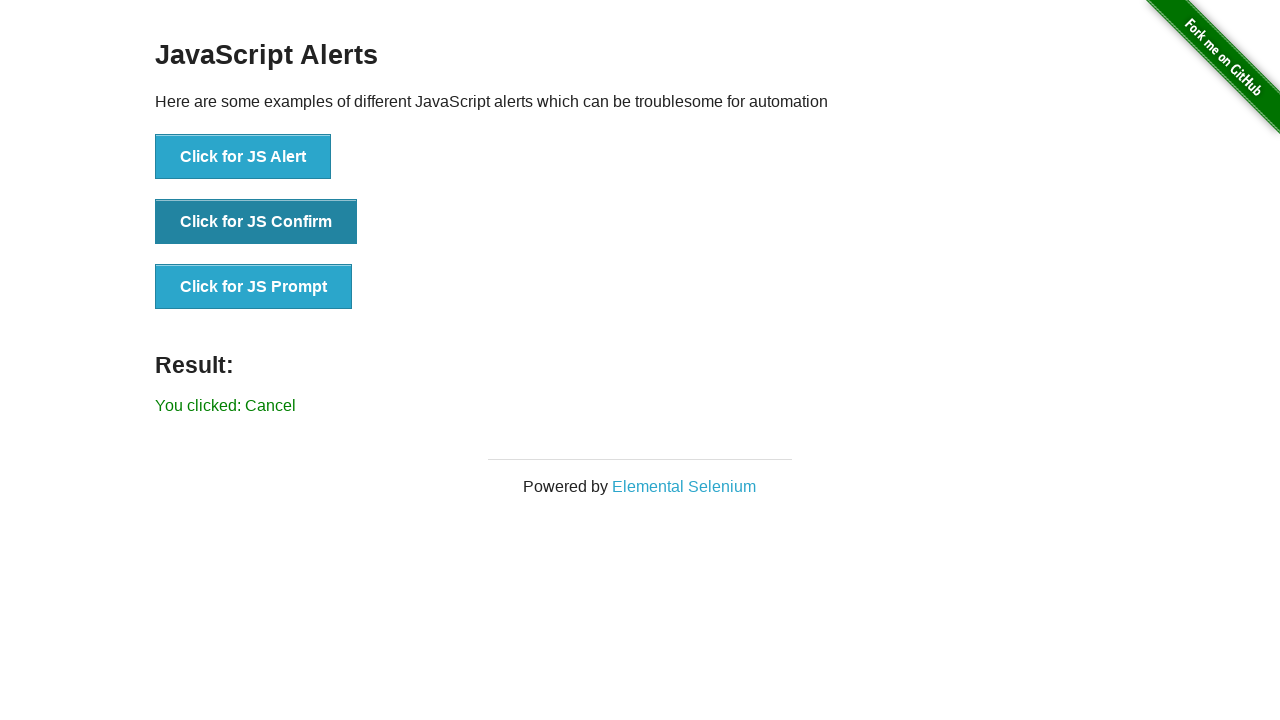

Verified that result message does not contain 'successfuly'
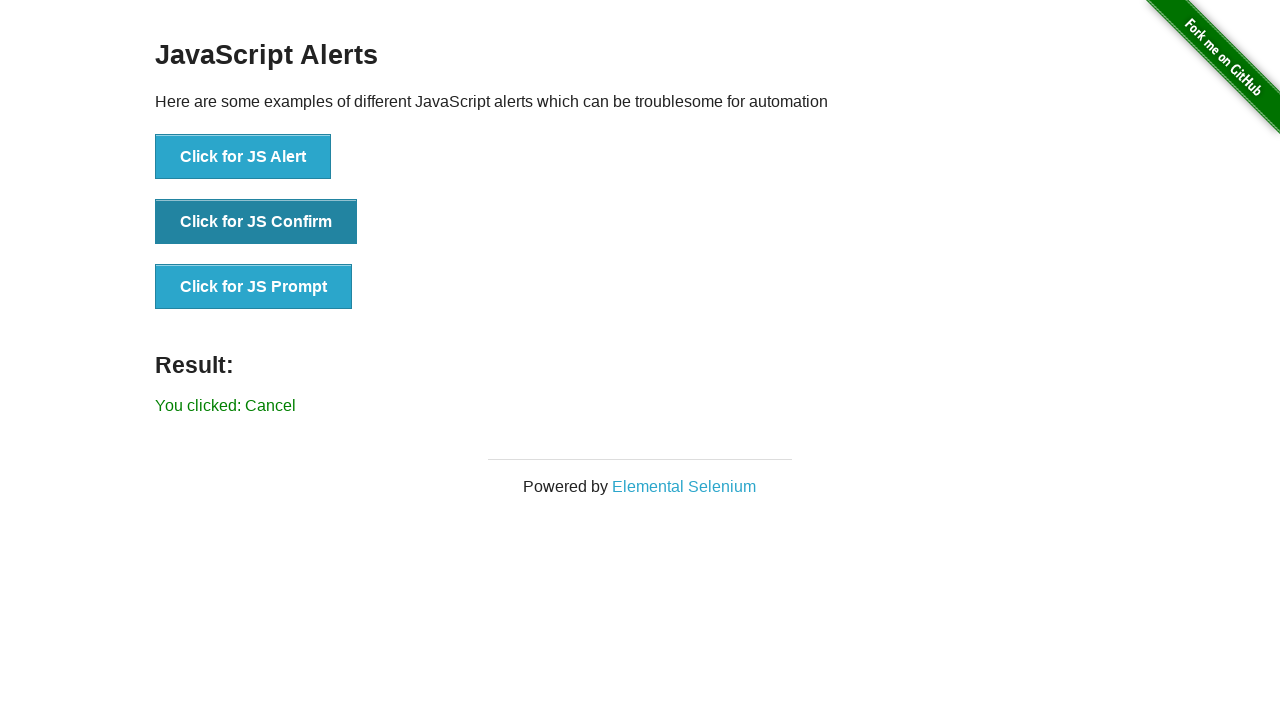

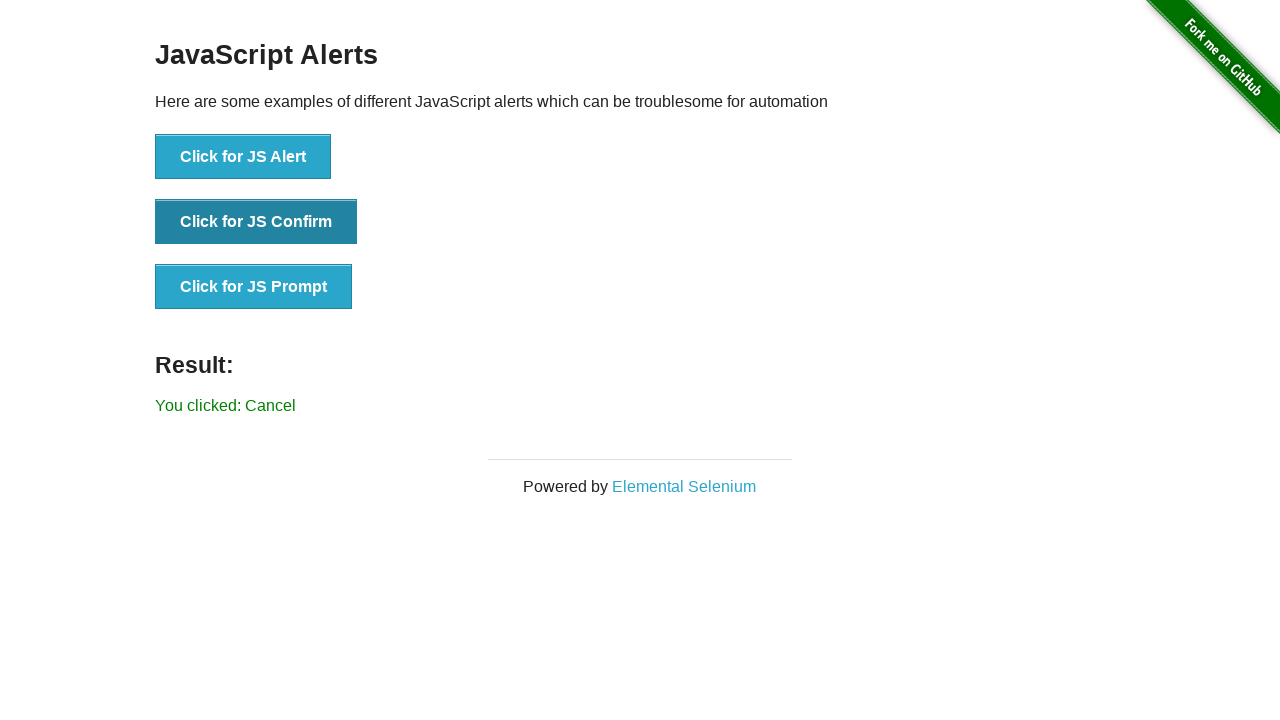